Tests various element locating strategies on a website by counting links, menus, and div elements on the page

Starting URL: https://www.webgentechnologies.us

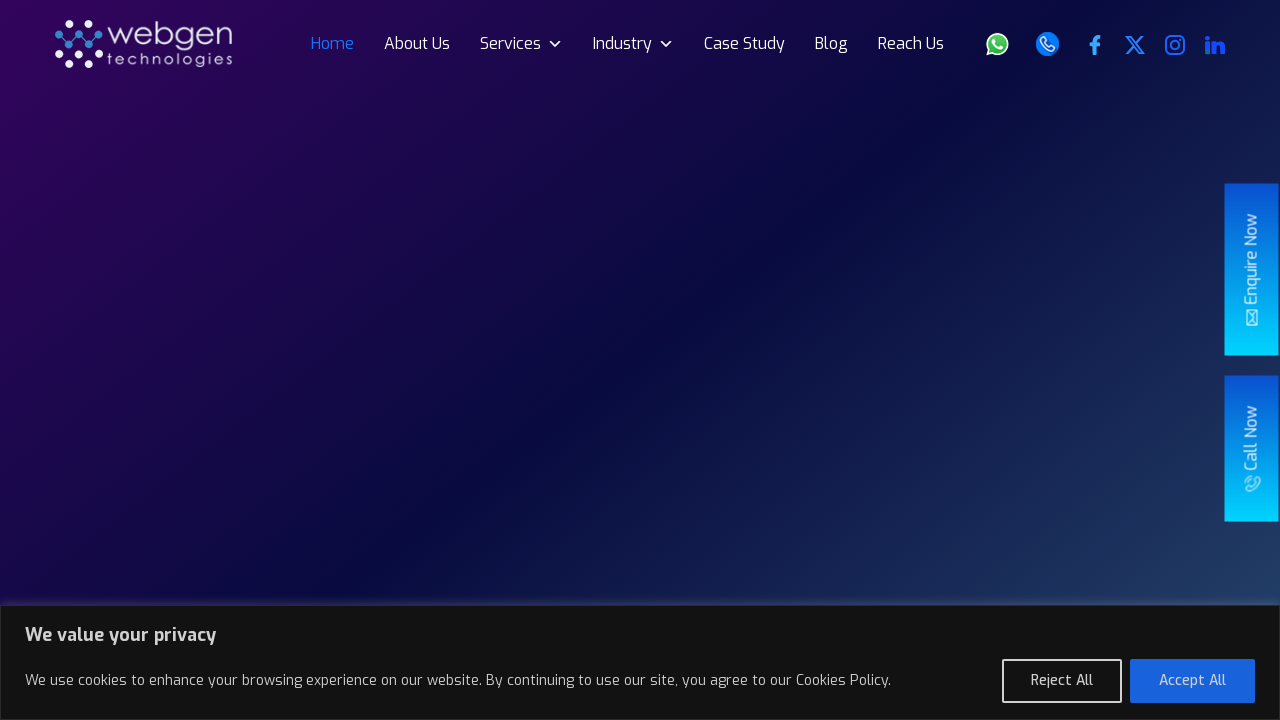

Counted all anchor tags on the page
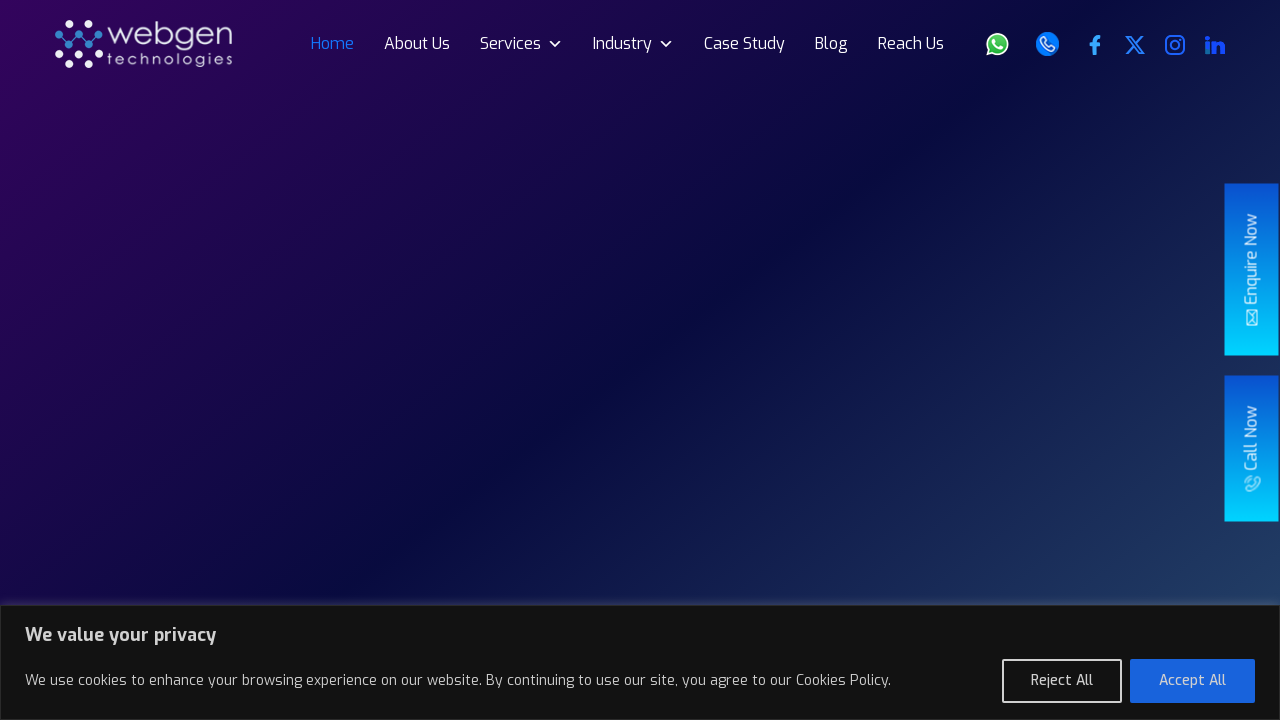

Counted all elements with class 'menu'
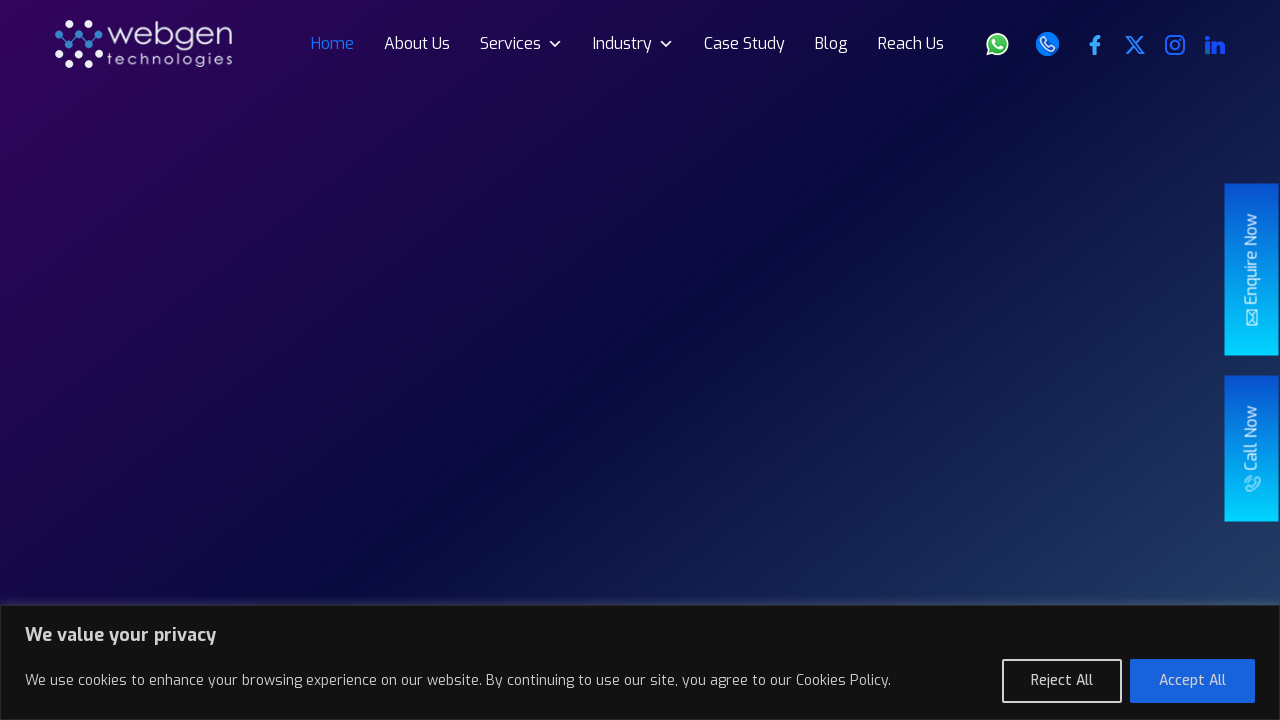

Counted all div elements on the page
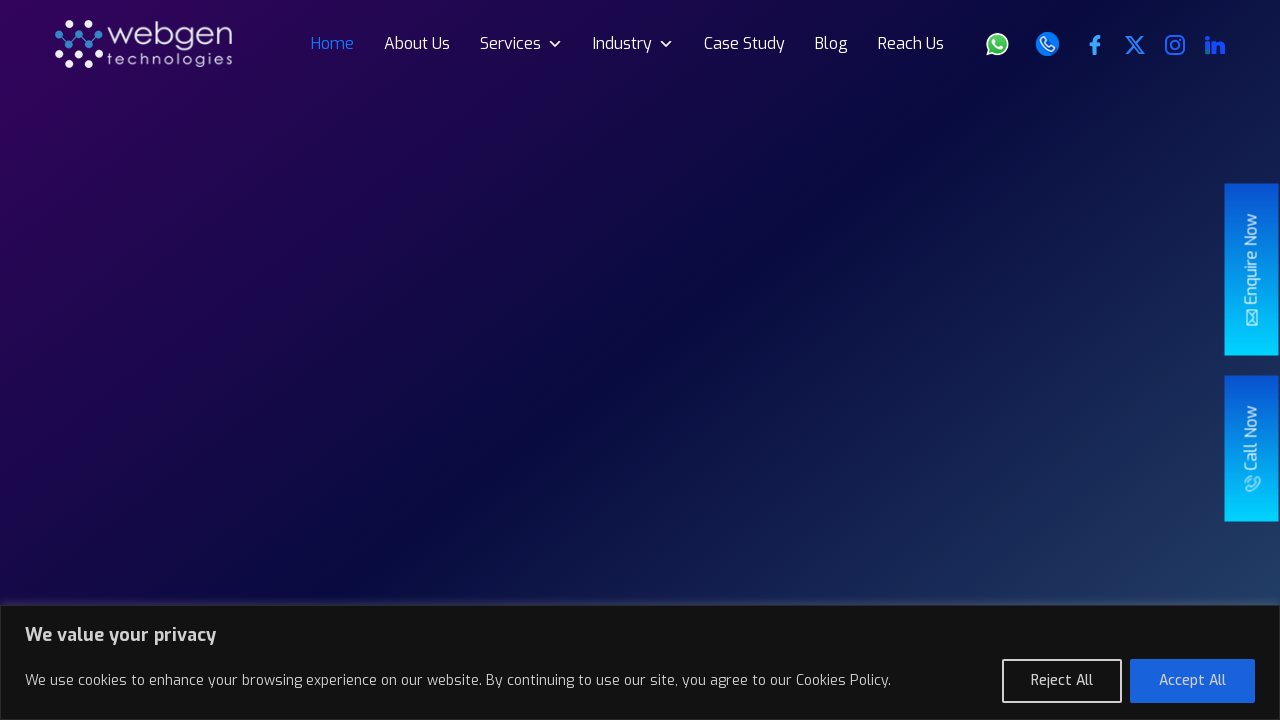

Counted all elements with class 'site'
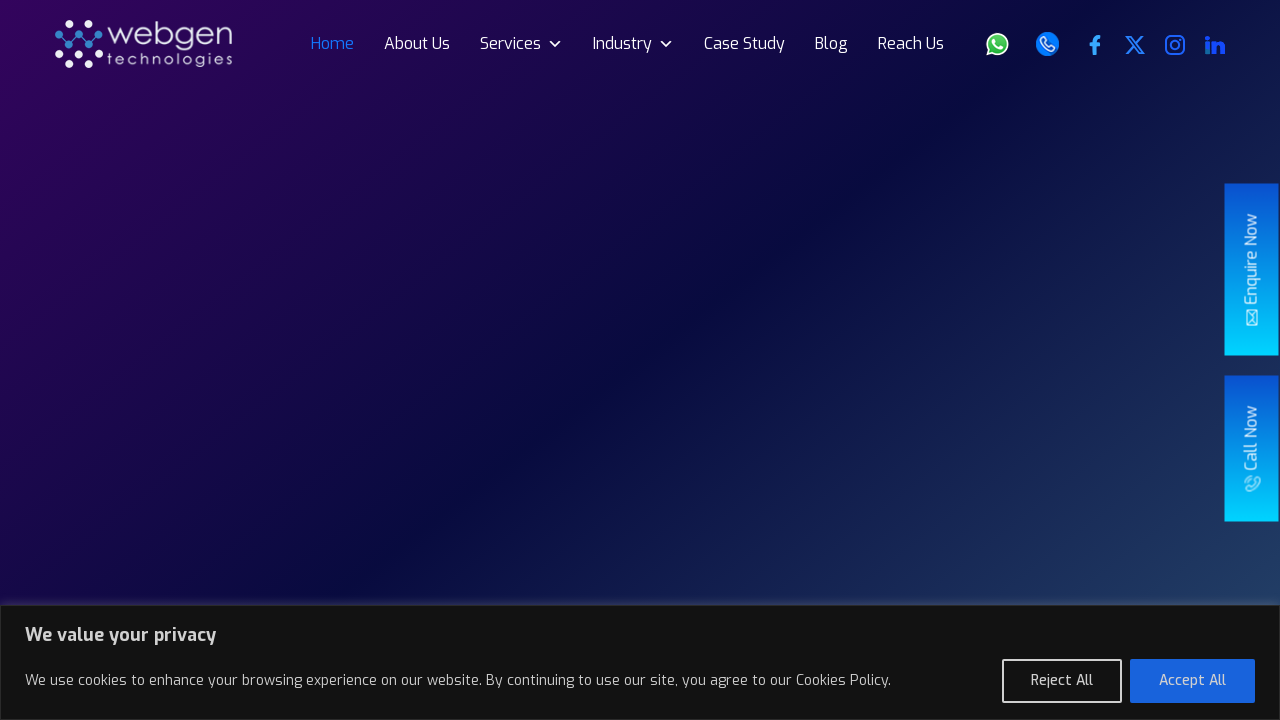

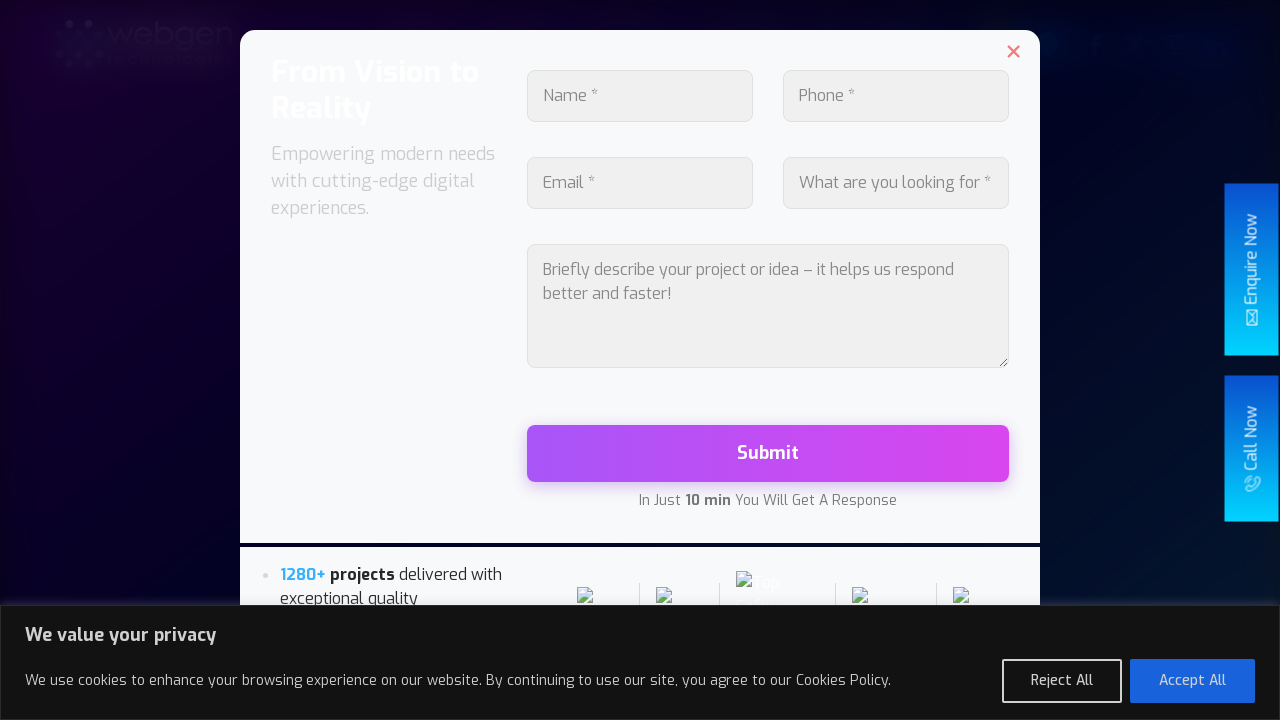